Navigates to a page and verifies the time left text displayed in a div element

Starting URL: http://only-testing-blog.blogspot.in/2014/01/textbox.html

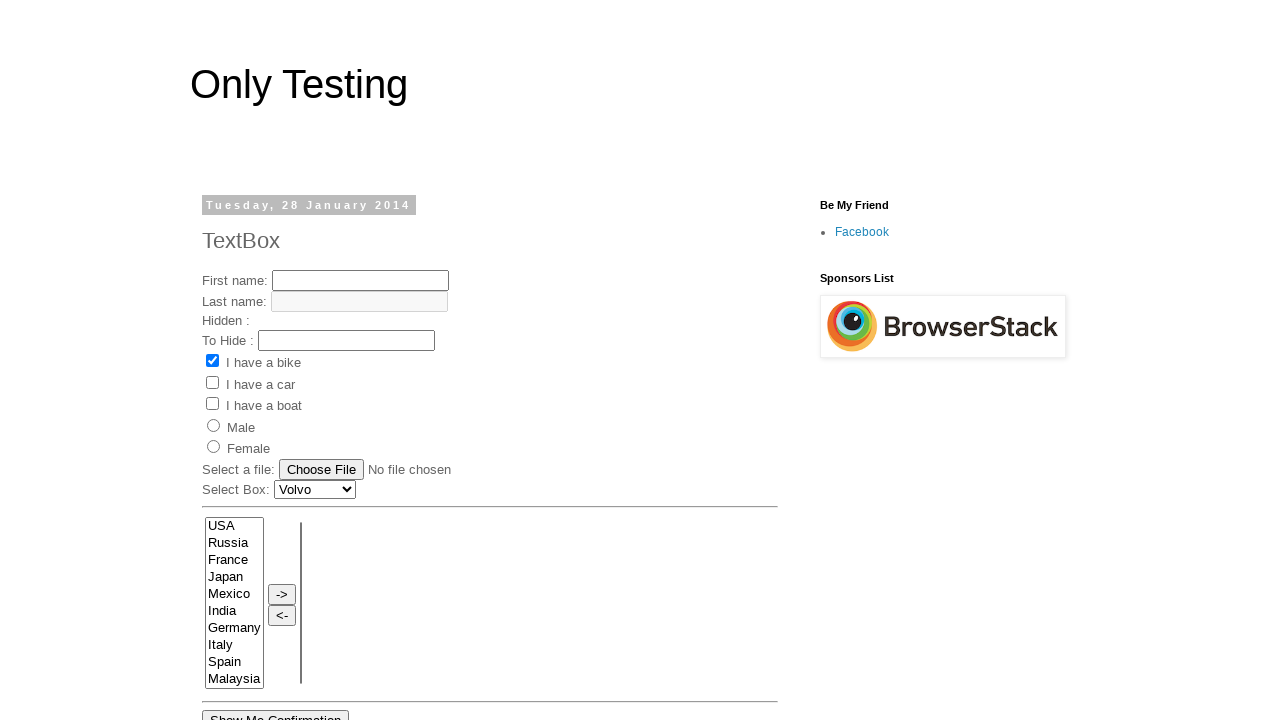

Navigated to textbox test page
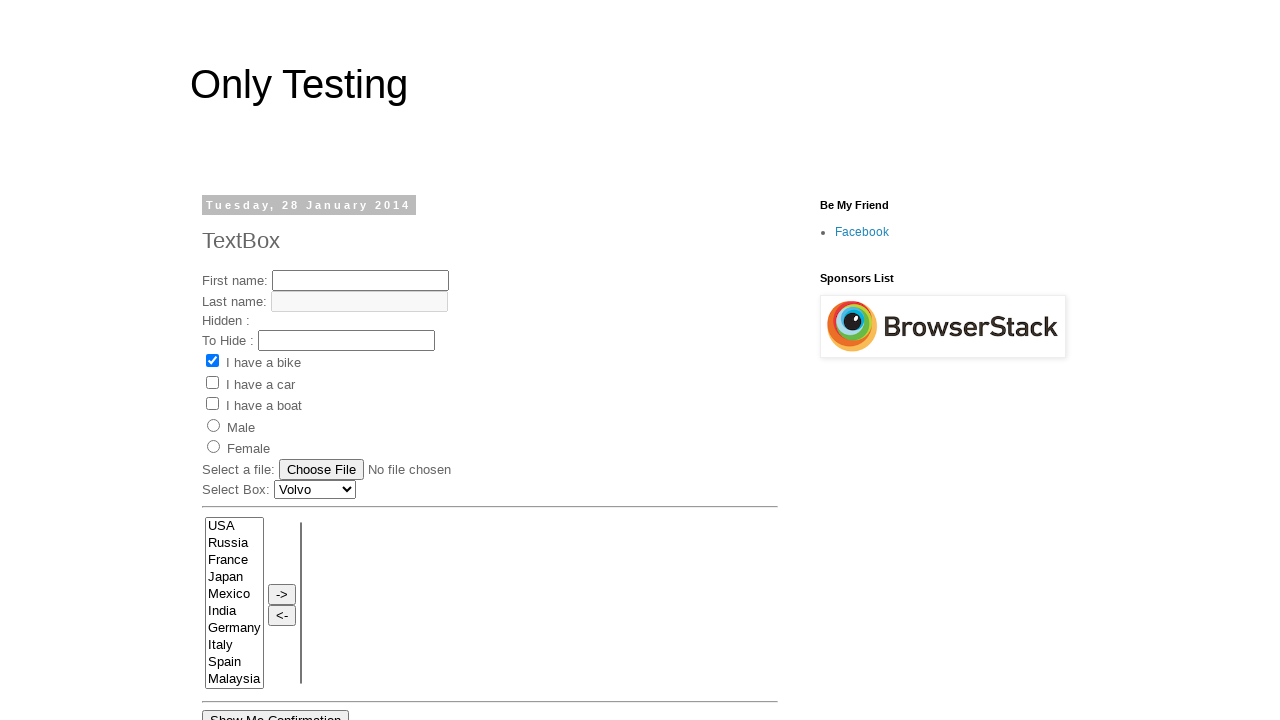

Located the timeLeft div element
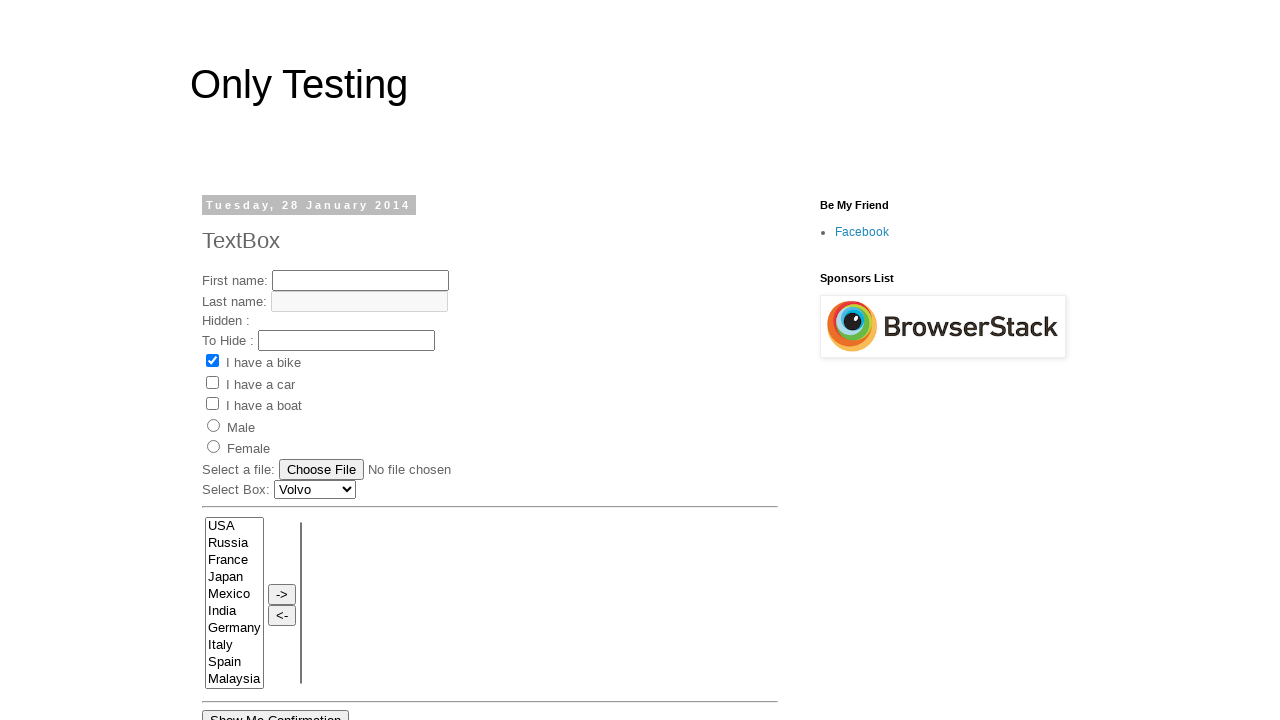

Retrieved text content from timeLeft element: '
Time Left: 10 seconds'
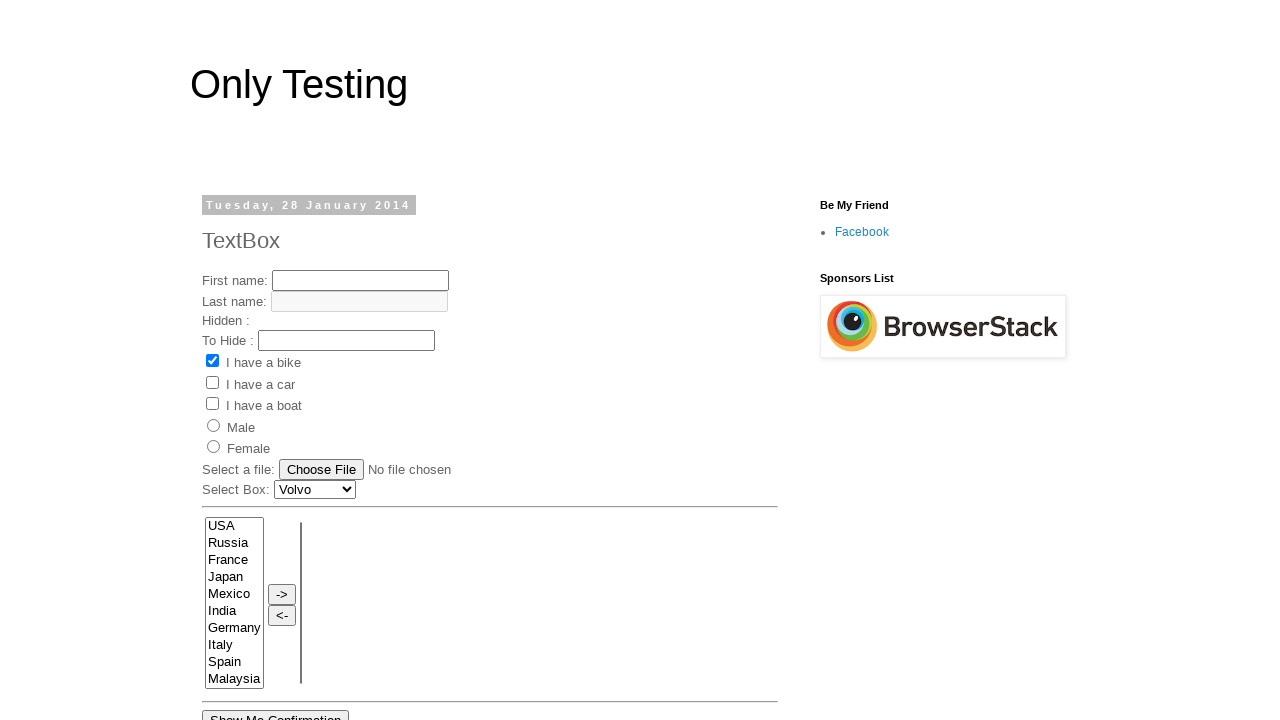

Verification failed: expected 'Time left: 14 seconds' but got '
Time Left: 10 seconds'
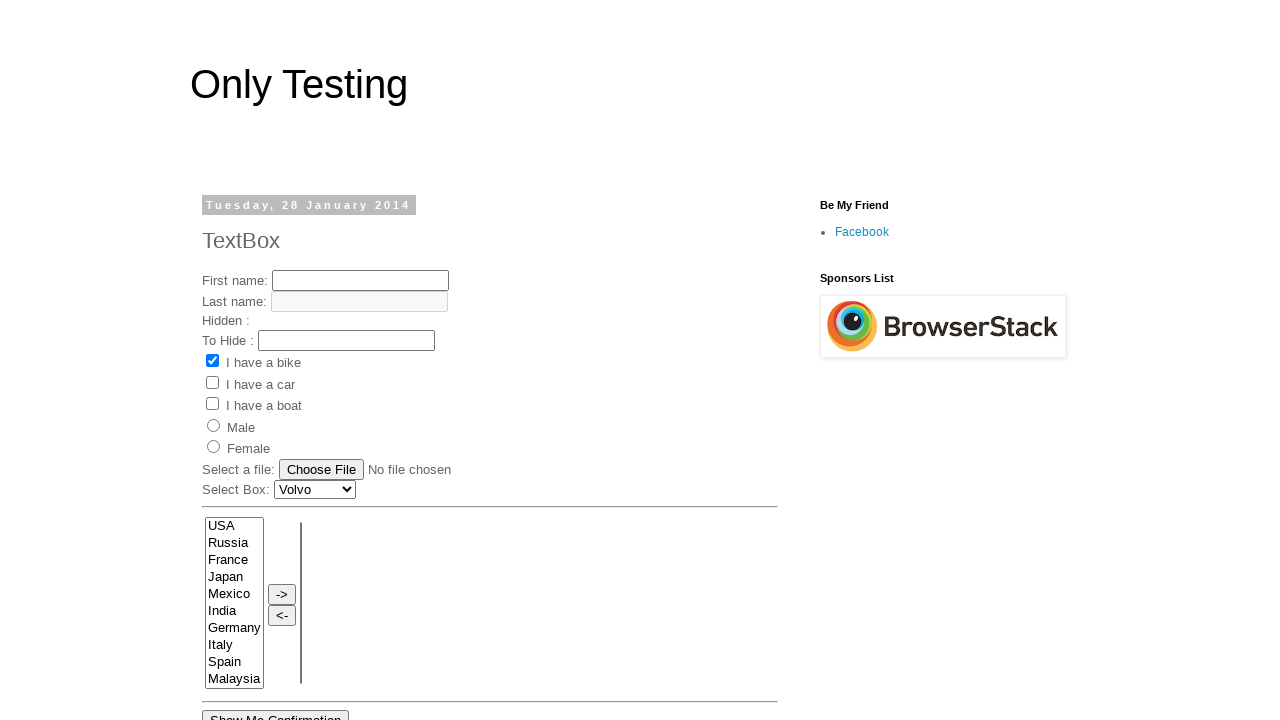

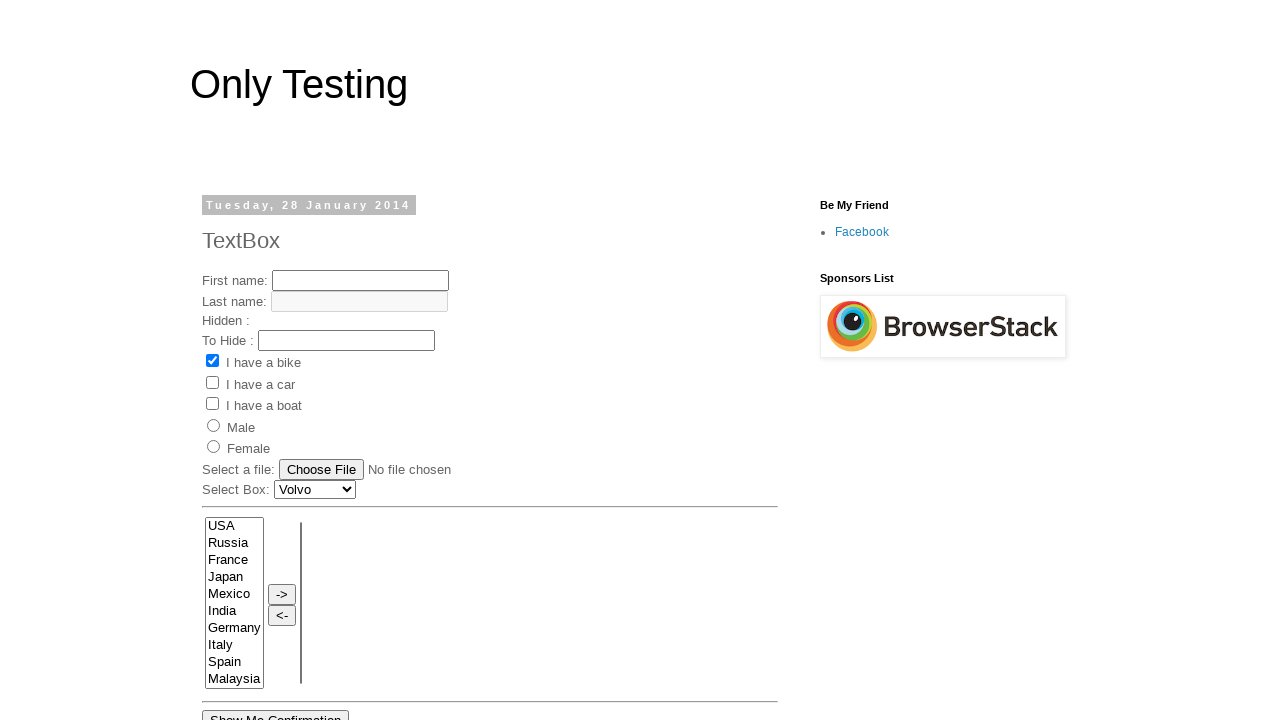